Tests the Form Fields page by filling out all mandatory form fields (name, password, checkboxes, radio buttons, dropdown, email, and message) and submitting the form to verify successful submission.

Starting URL: https://practice-automation.com/

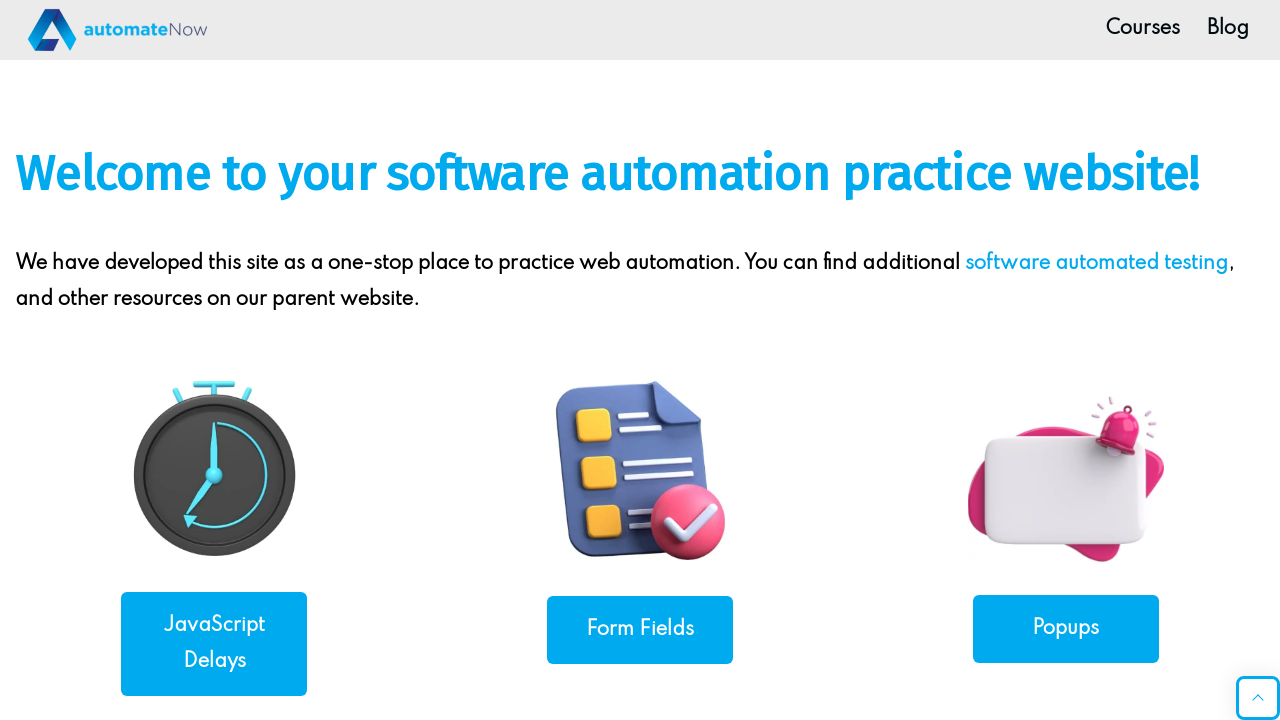

Clicked on 'Form Fields' link to navigate to form page at (640, 630) on internal:role=link[name="Form Fields"i]
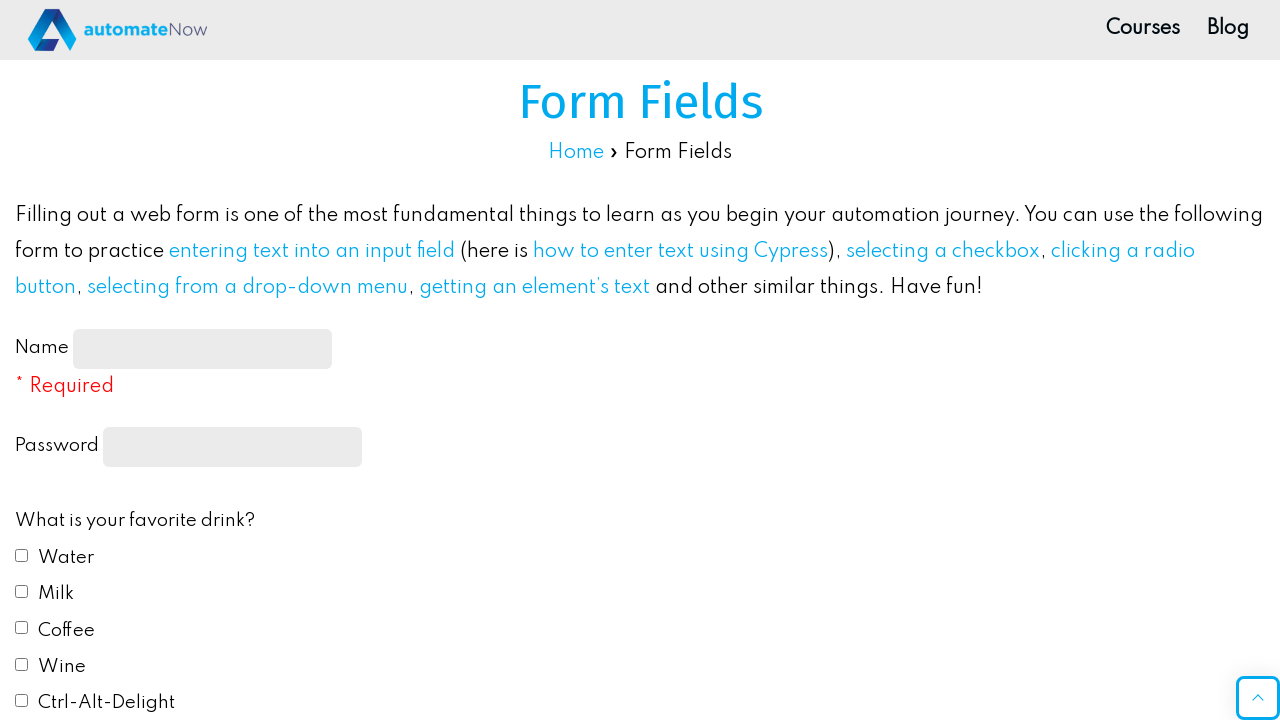

Filled name field with 'Sarah' on internal:testid=[data-testid="name-input"s]
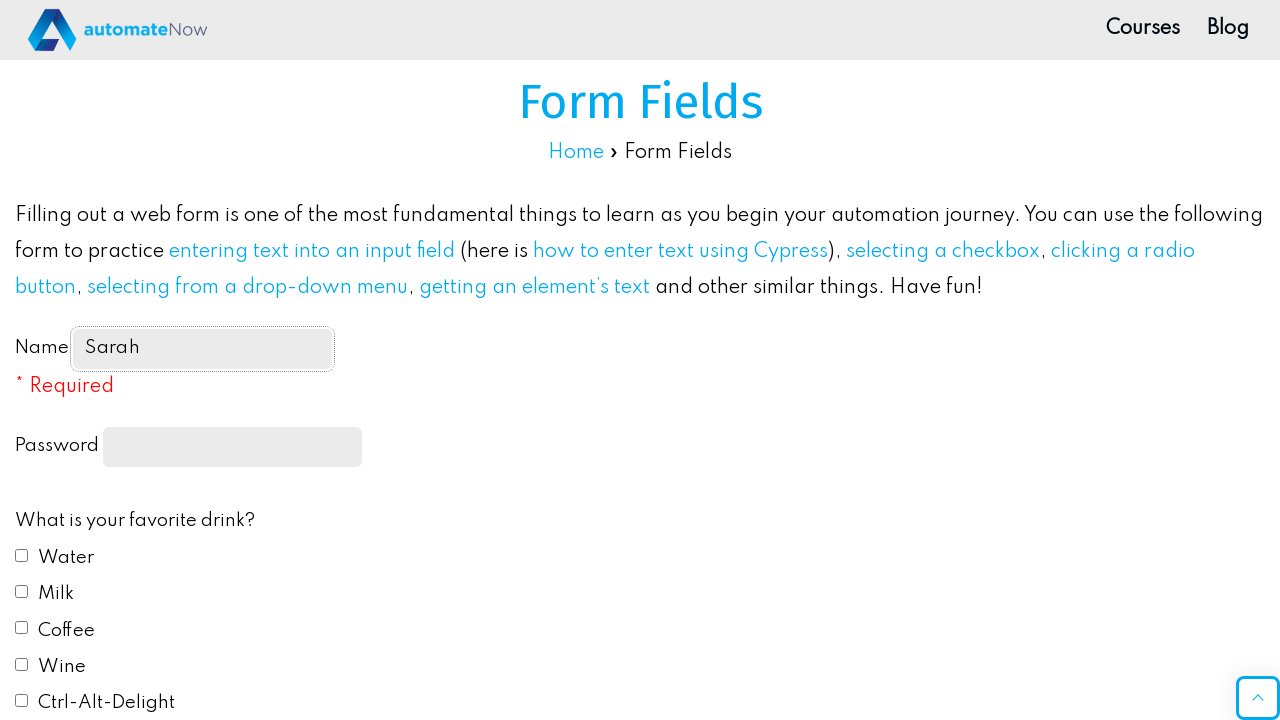

Filled password field with 'pass' on internal:label="Password"i
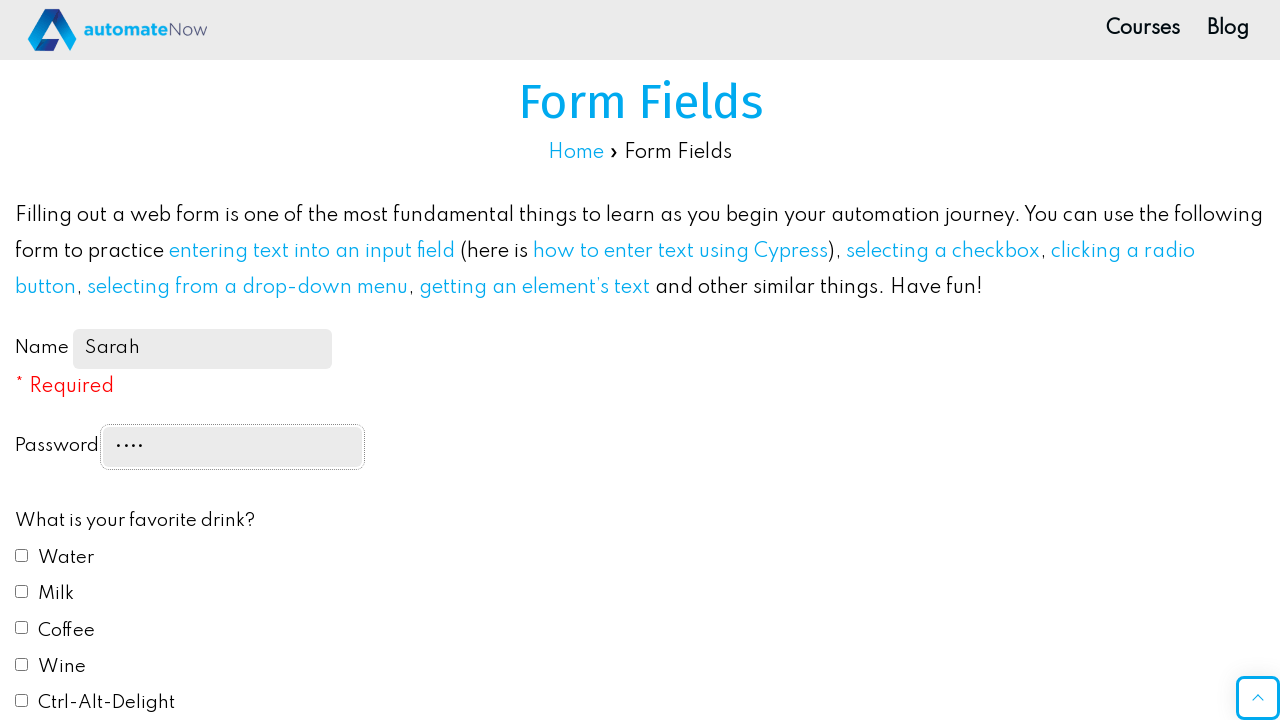

Checked the 'Water' checkbox at (66, 558) on internal:text="Water"i
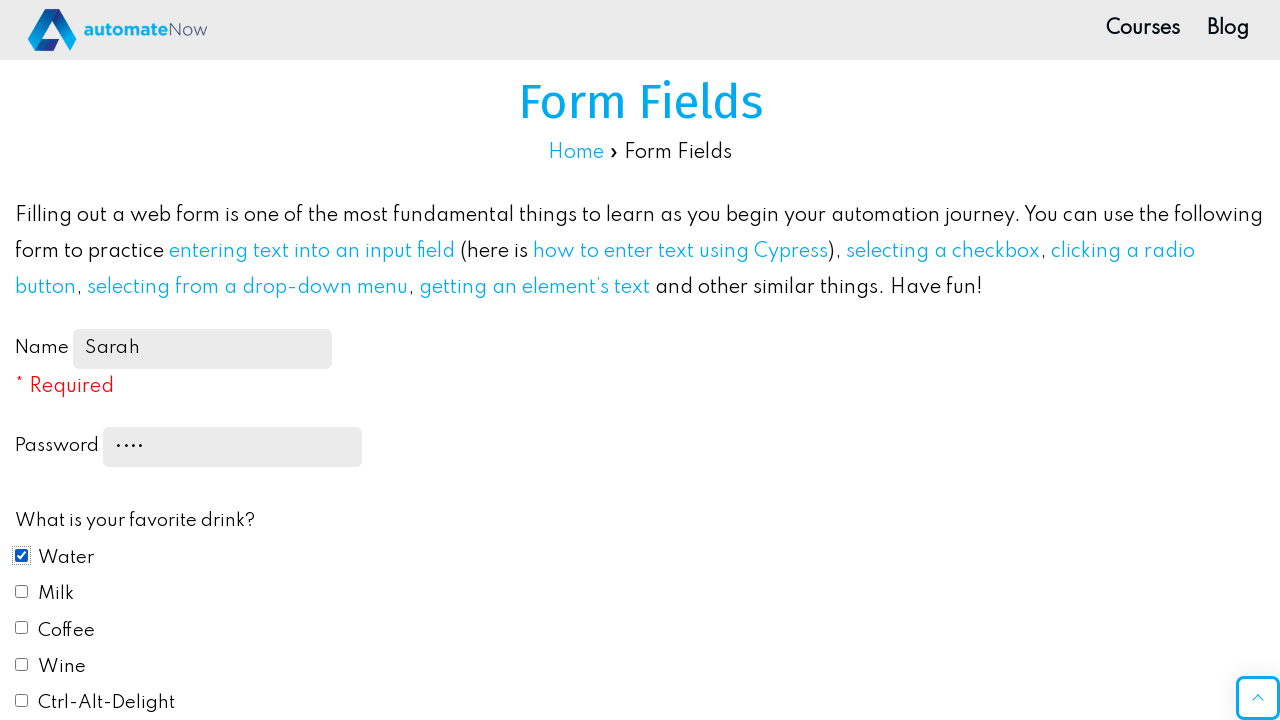

Selected 'Red' radio button at (54, 360) on internal:text="Red"s
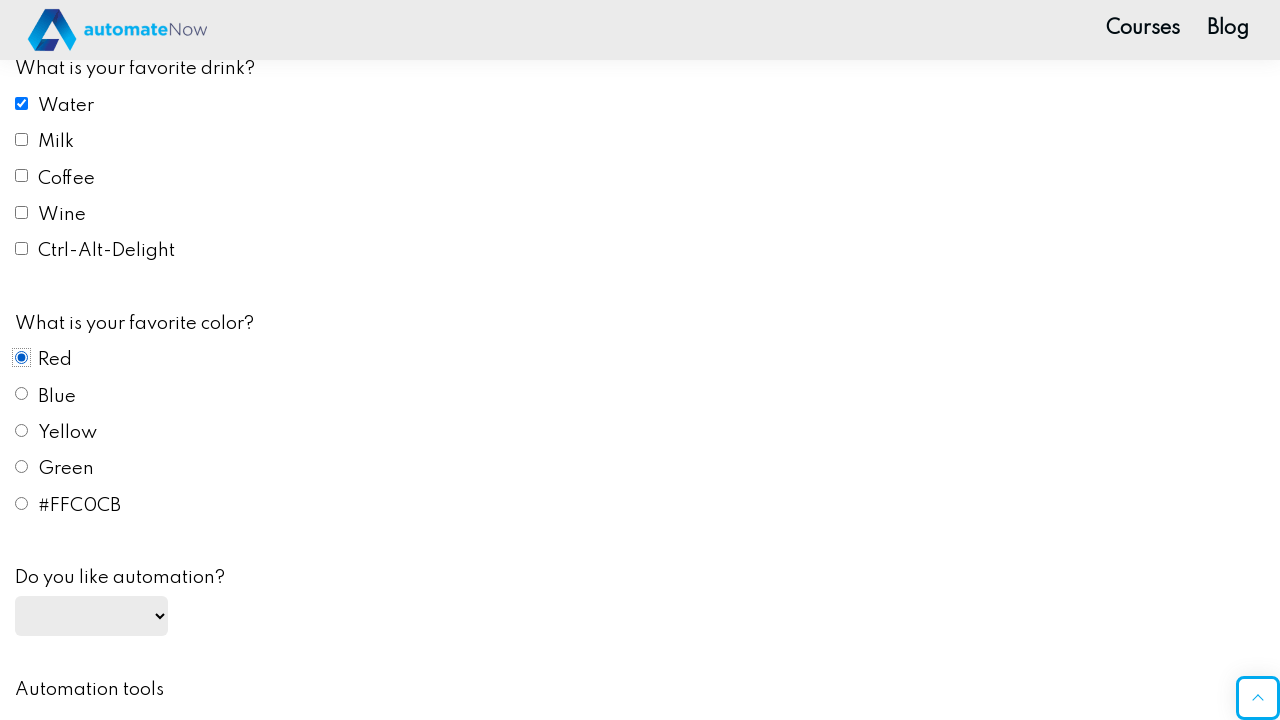

Selected 'yes' from Automation dropdown on internal:testid=[data-testid="automation"s]
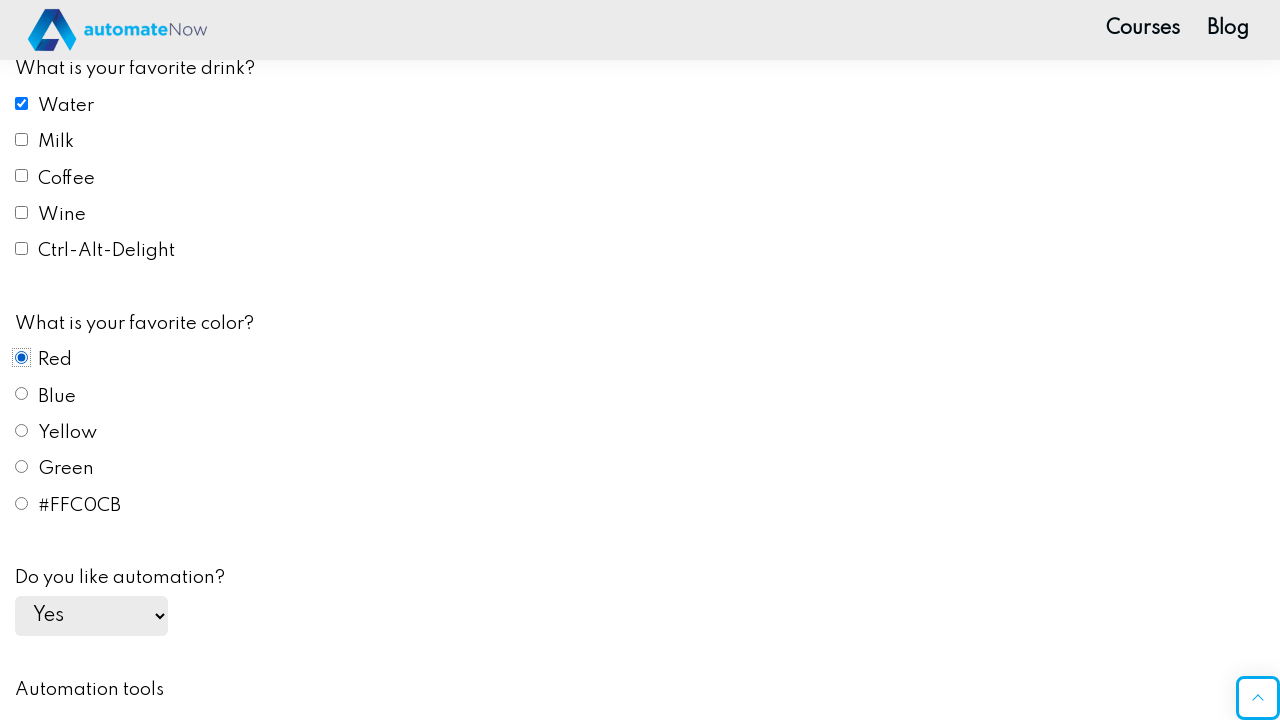

Selected 'Playwright' option at (650, 360) on internal:text="Playwright"i
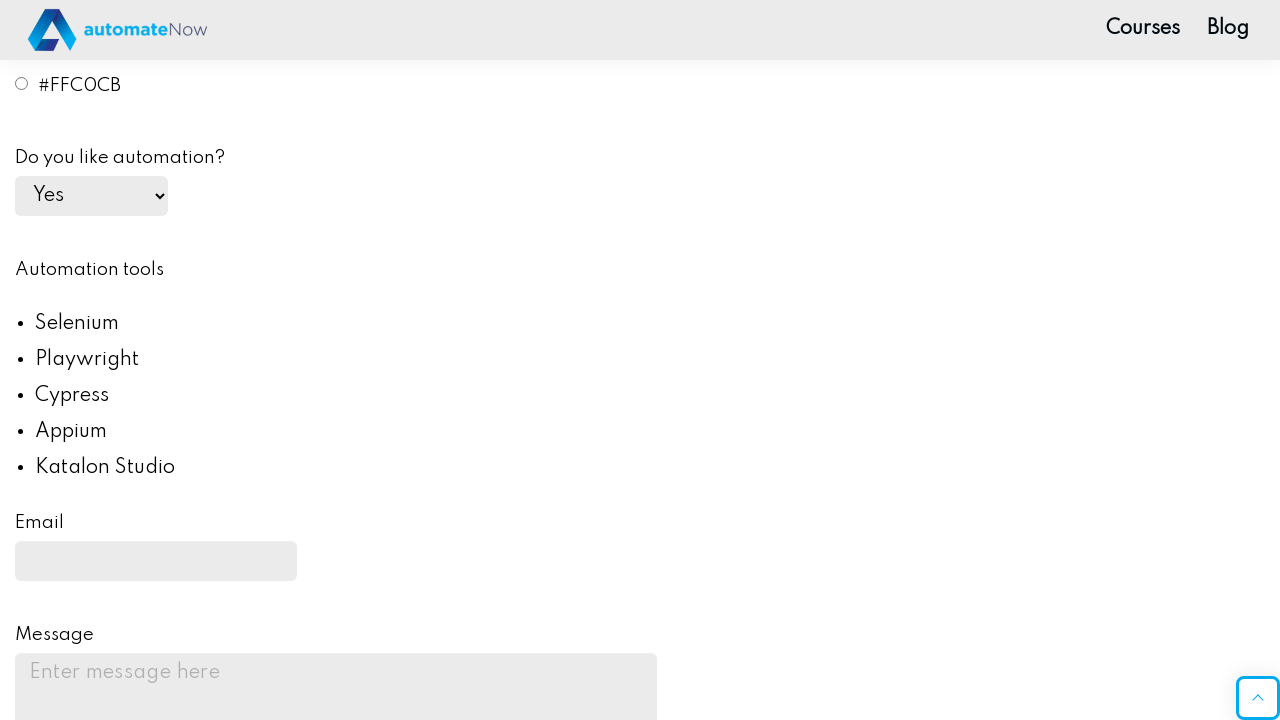

Filled email field with 'sarah@test.com' on internal:testid=[data-testid="email"s]
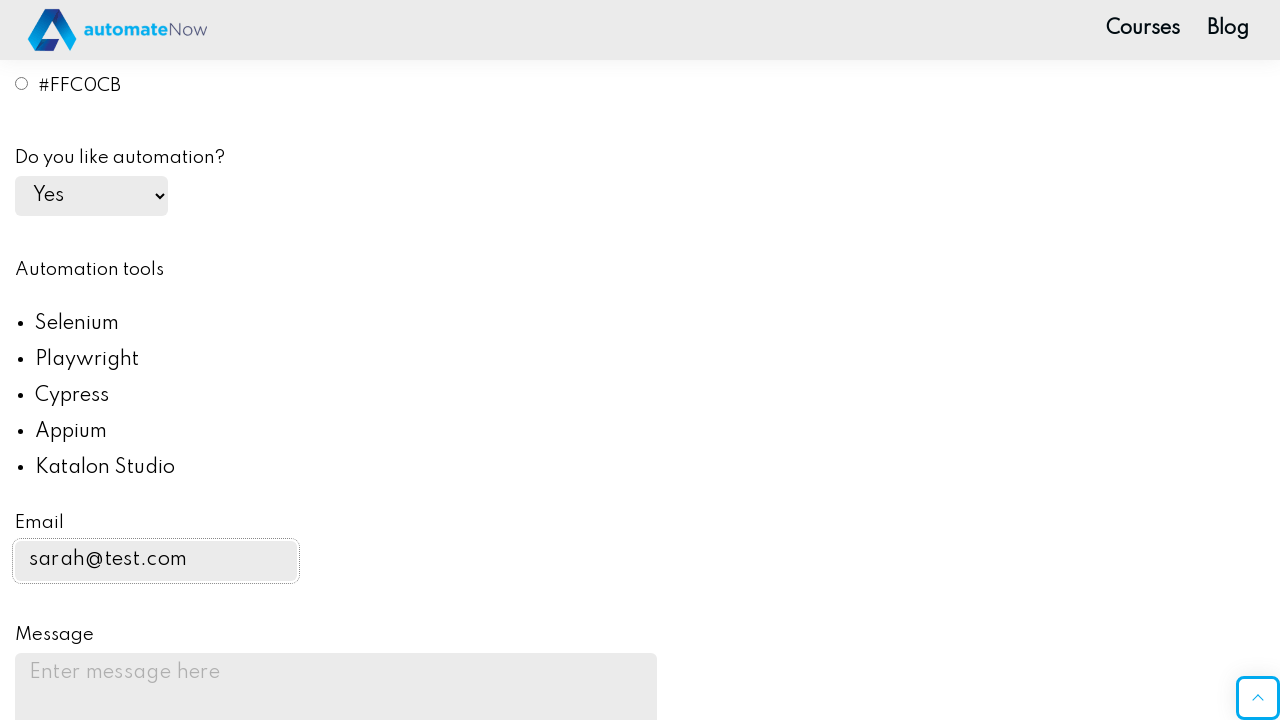

Filled message field with 'Studying Playwright' on internal:testid=[data-testid="message"s]
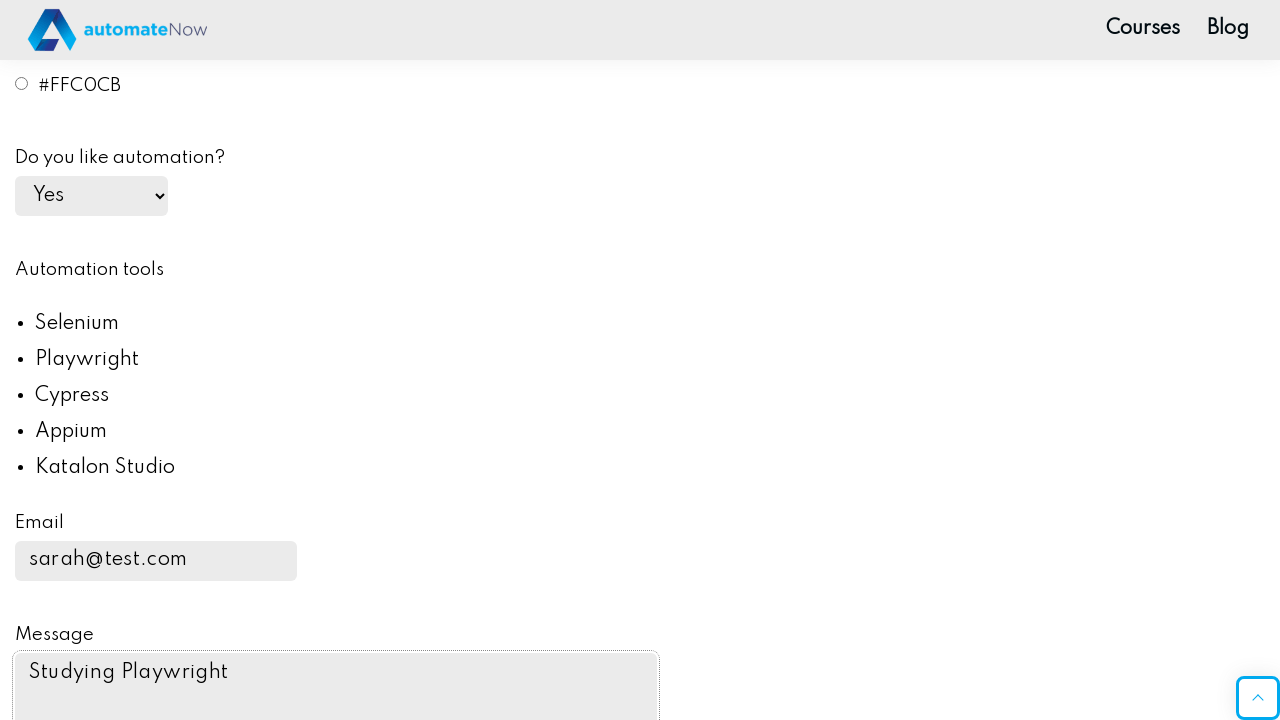

Set up dialog handler to accept confirmations
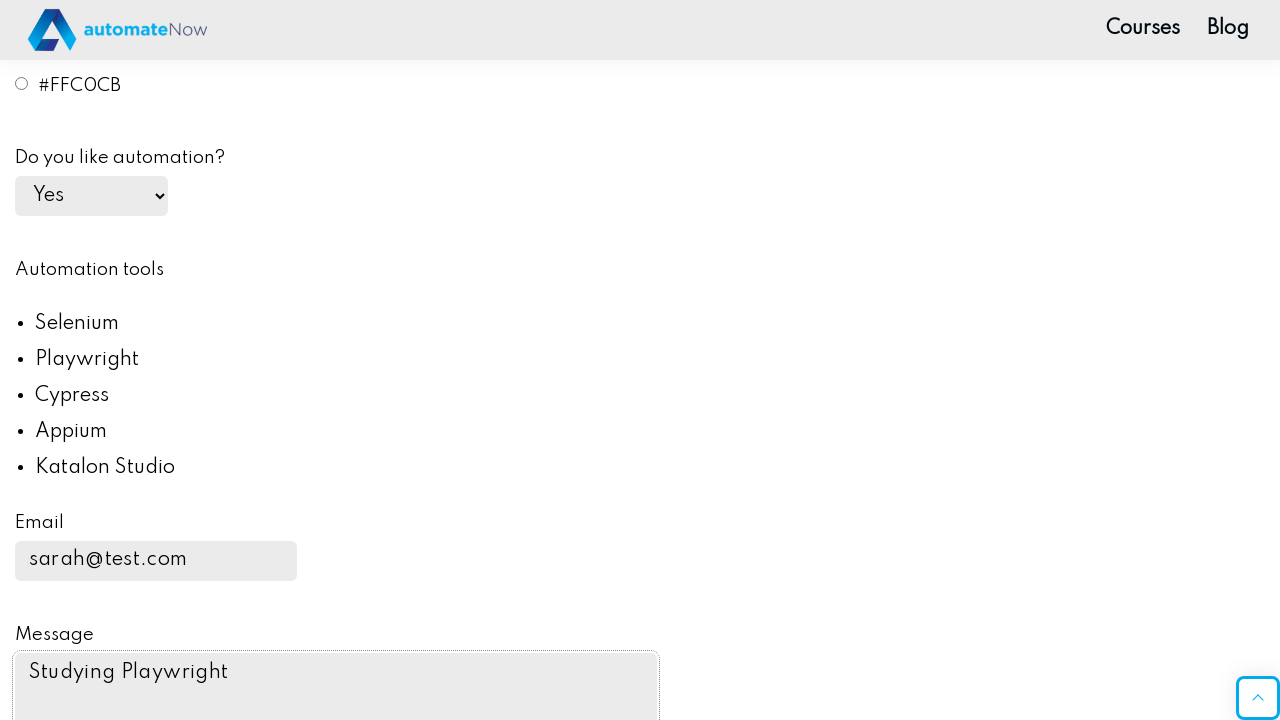

Waited for submit button to become visible
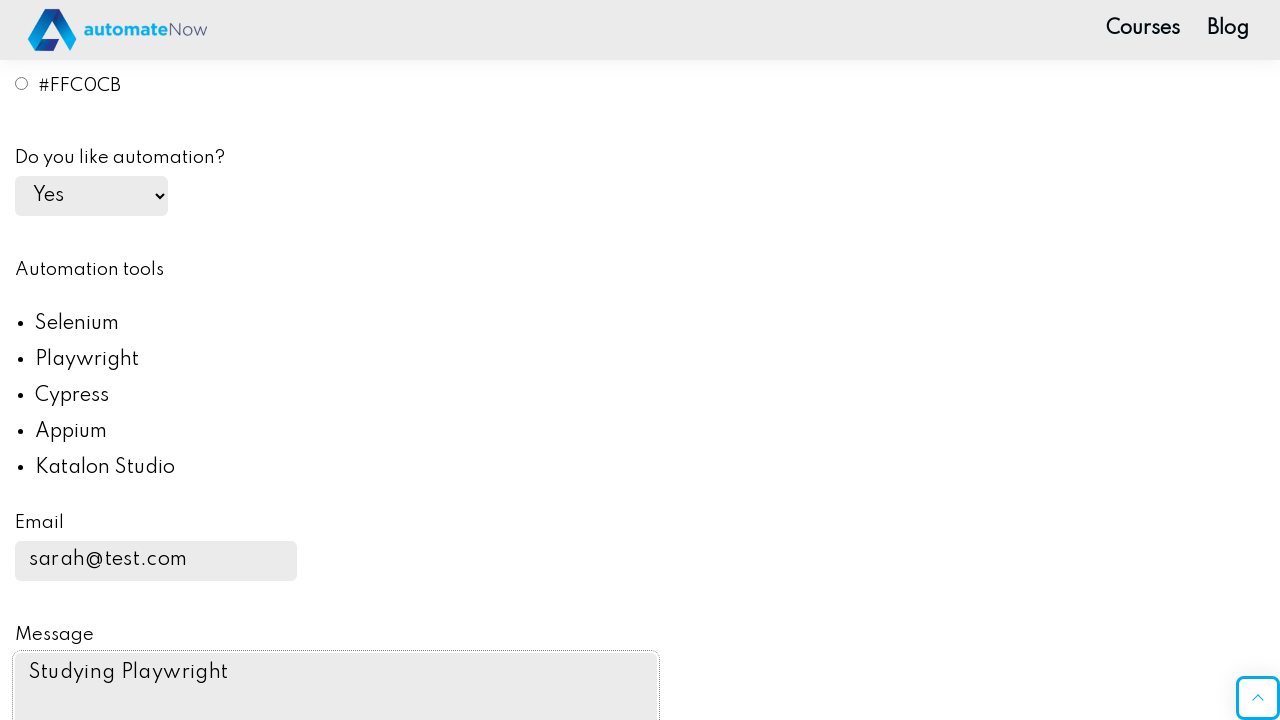

Clicked submit button to submit the form at (108, 361) on internal:testid=[data-testid="submit-btn"s]
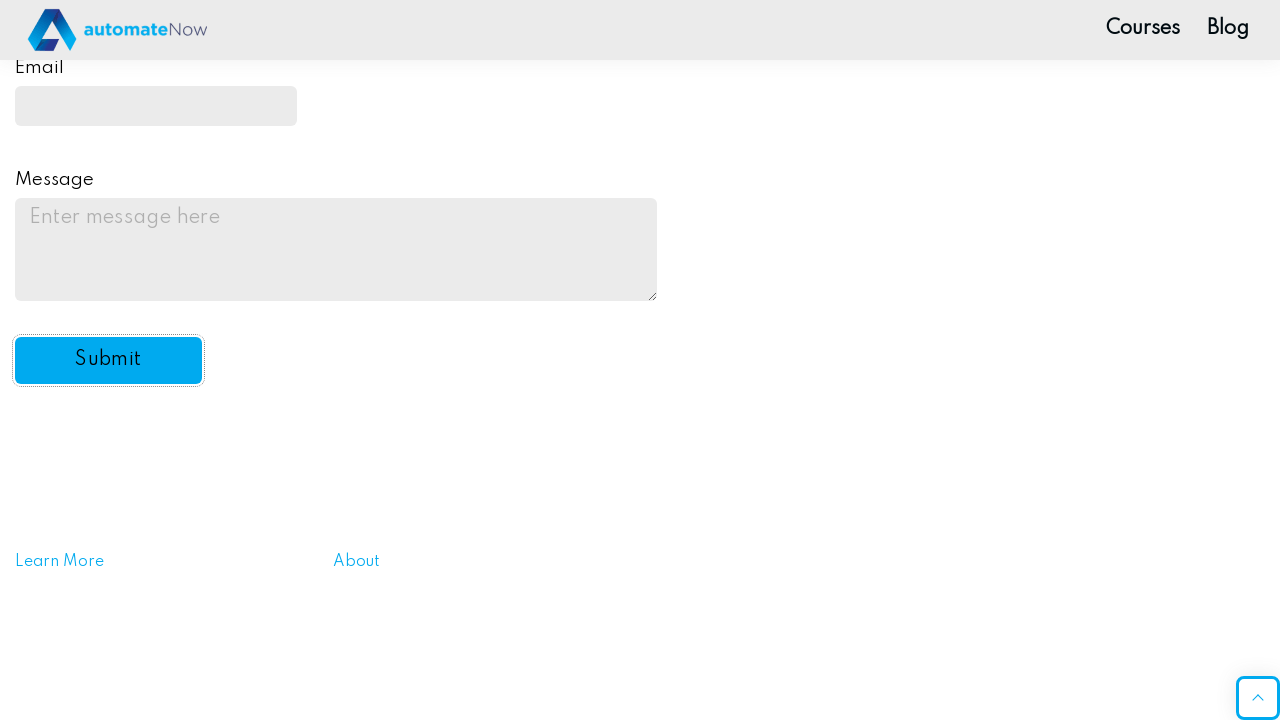

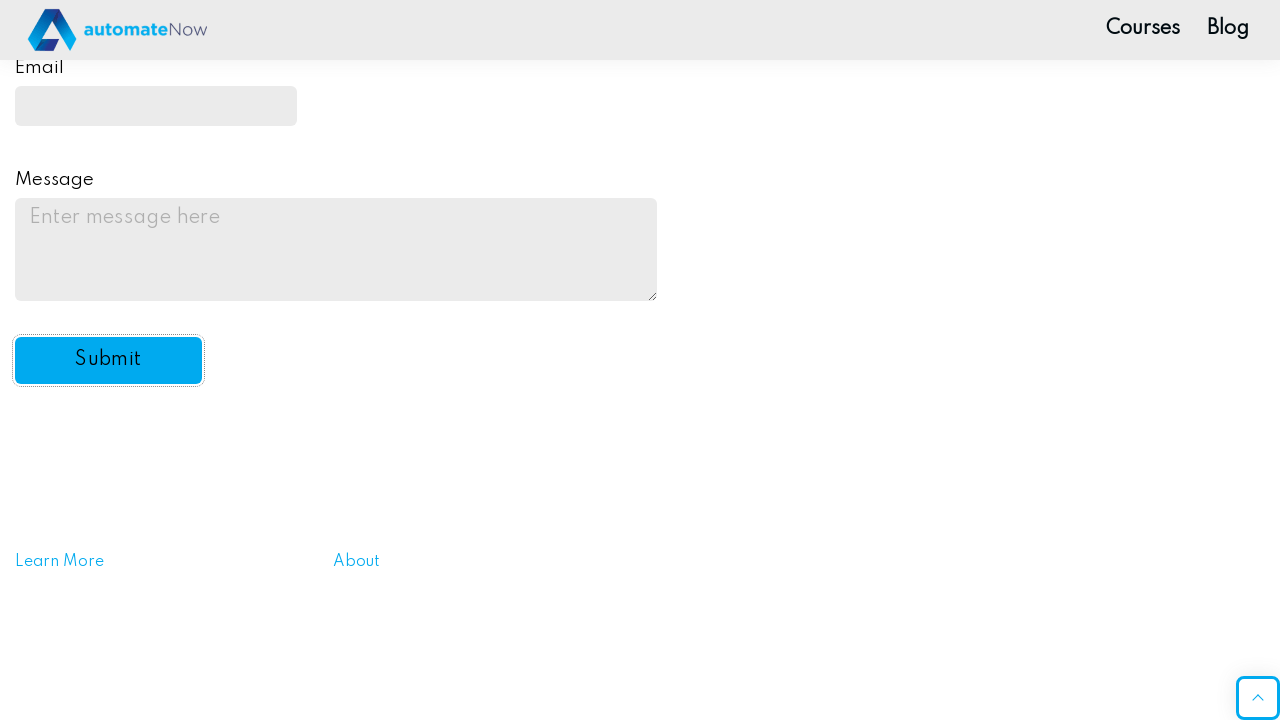